Tests green color loading functionality by clicking the green button and waiting for the finish element to appear

Starting URL: https://kristinek.github.io/site/examples/loading_color

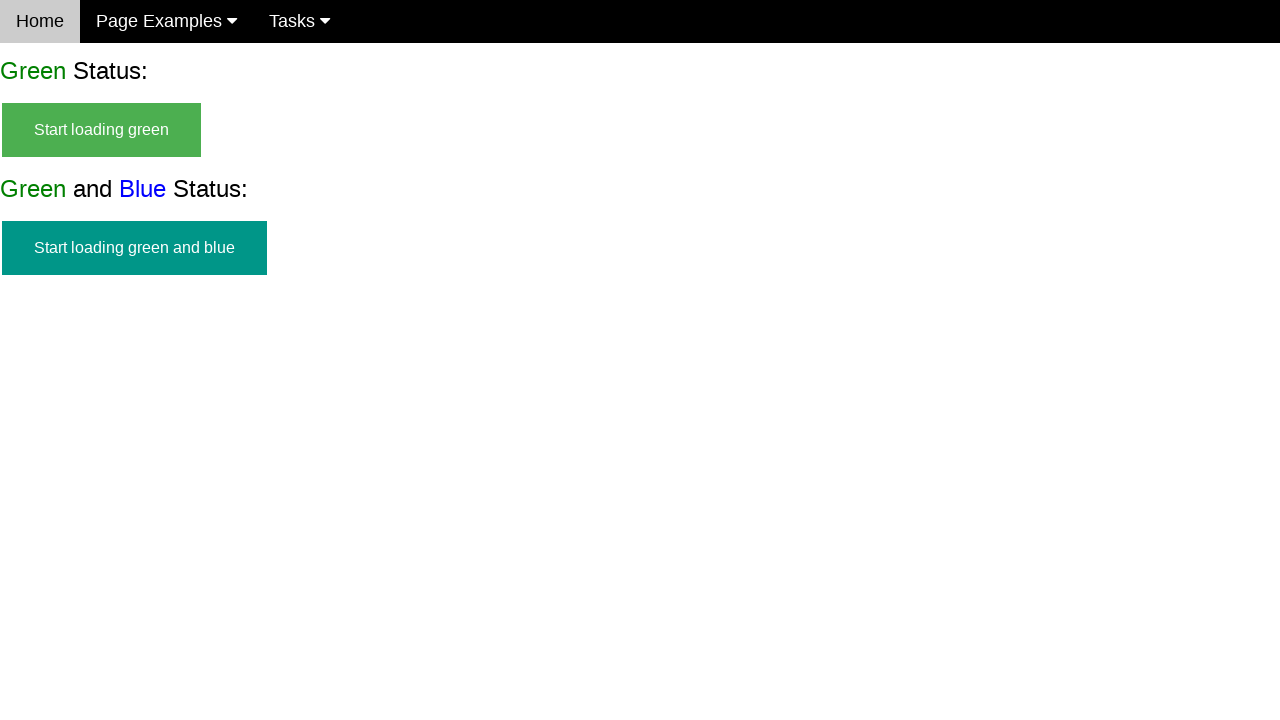

Clicked the green color button to start loading at (102, 130) on button#start_green
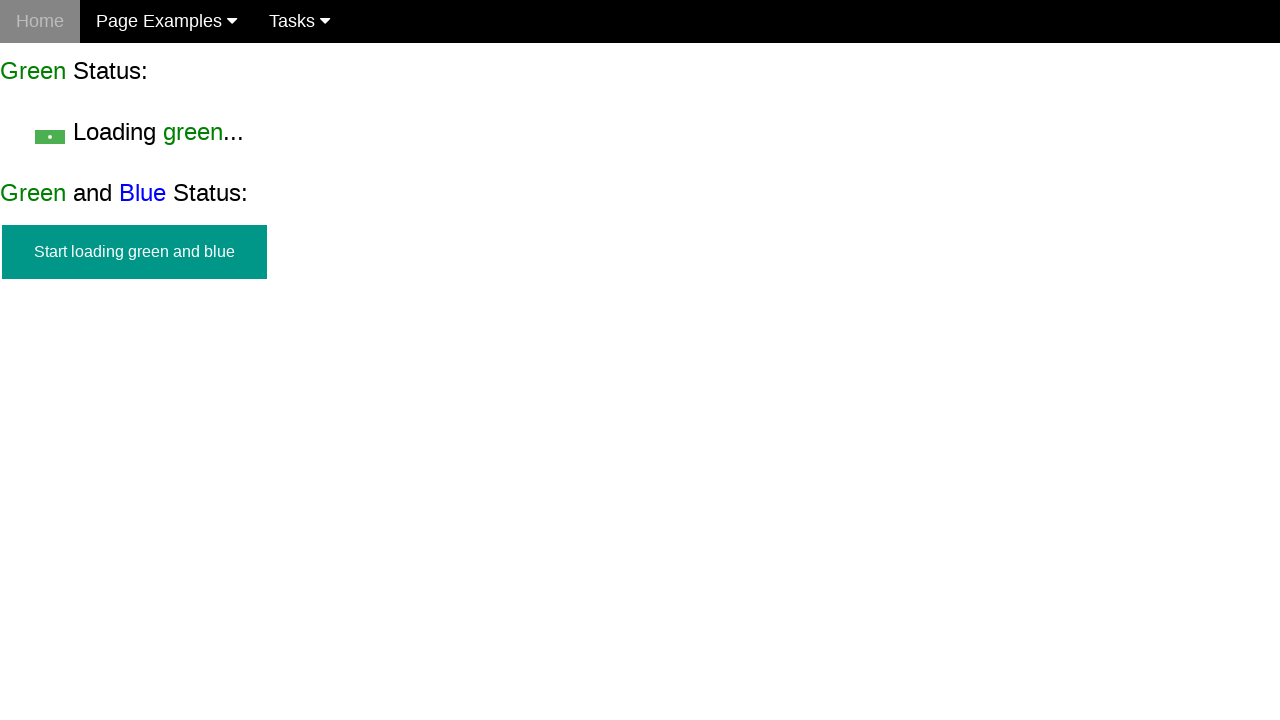

Green finish element appeared, loading completed successfully
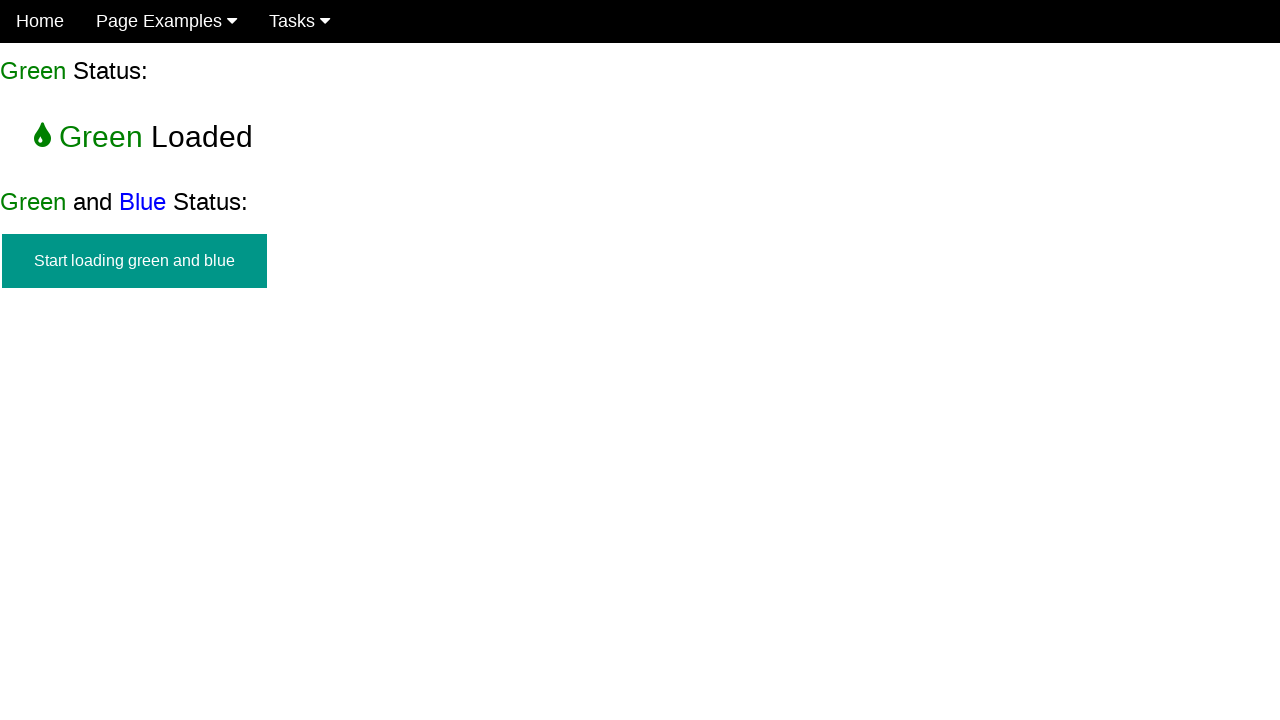

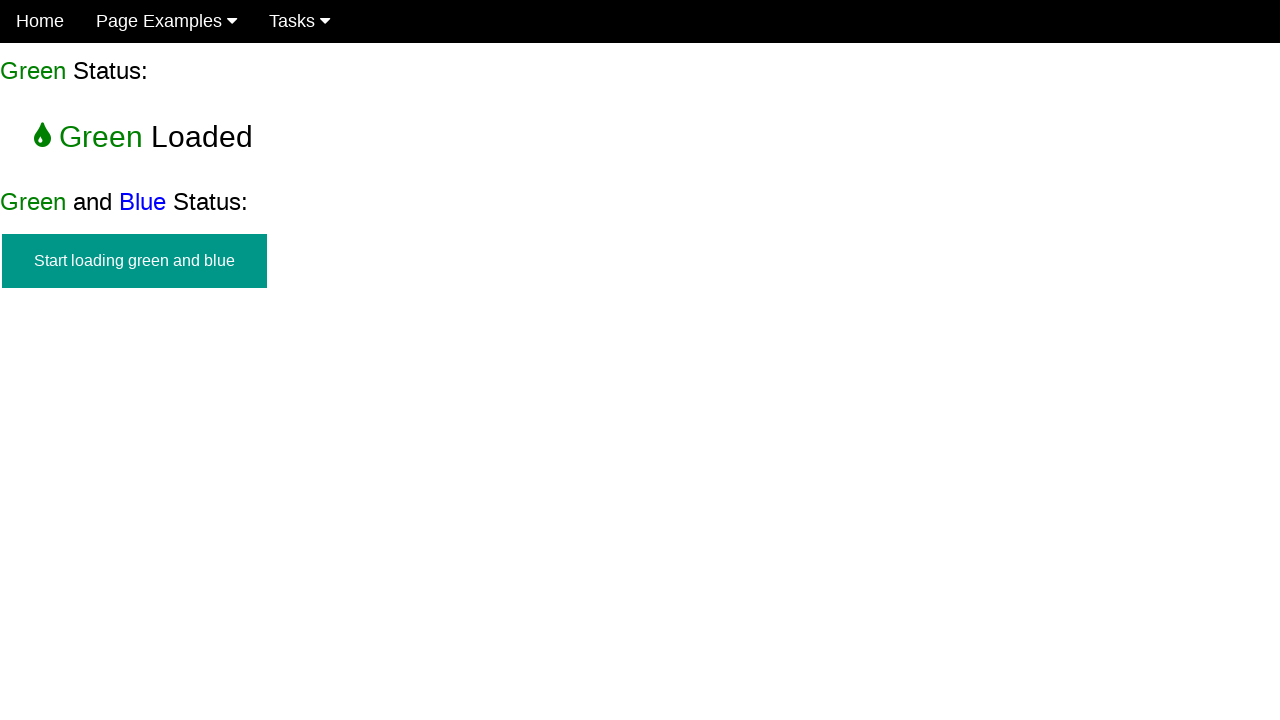